Tests Python.org search functionality by searching for "documentation" and verifying results appear

Starting URL: http://www.python.org

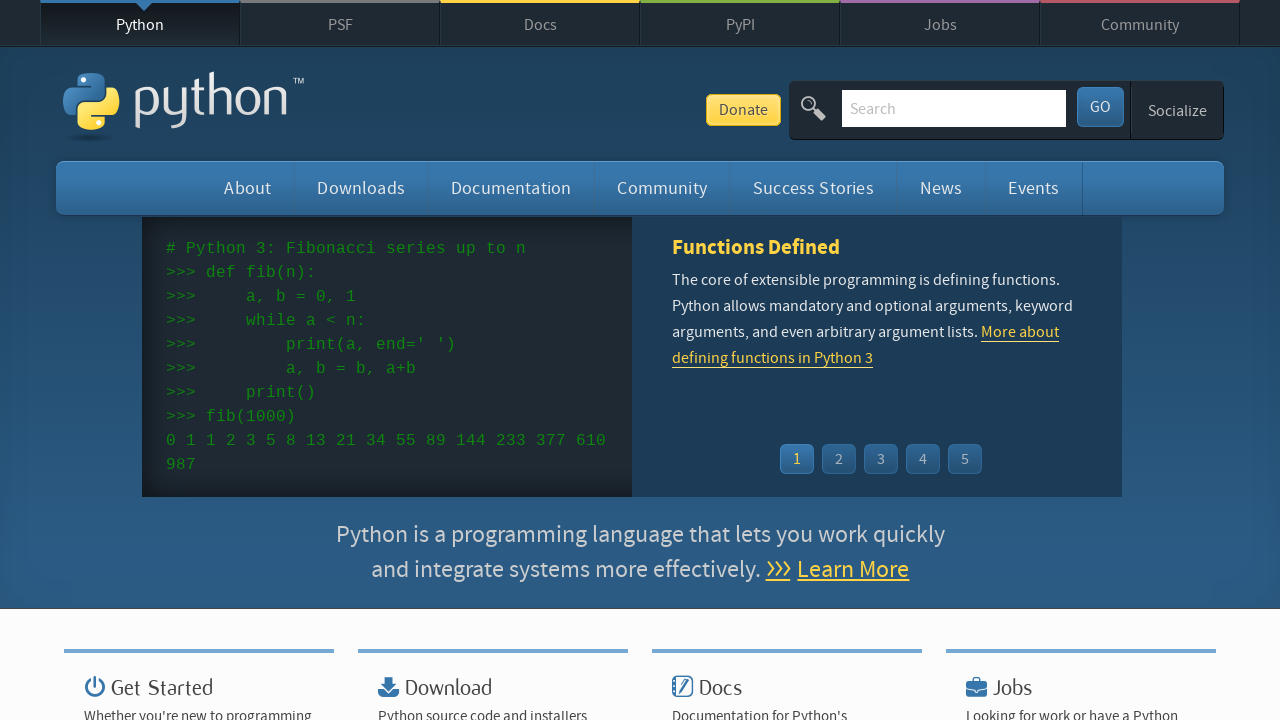

Filled search box with 'documentation' on input[name='q']
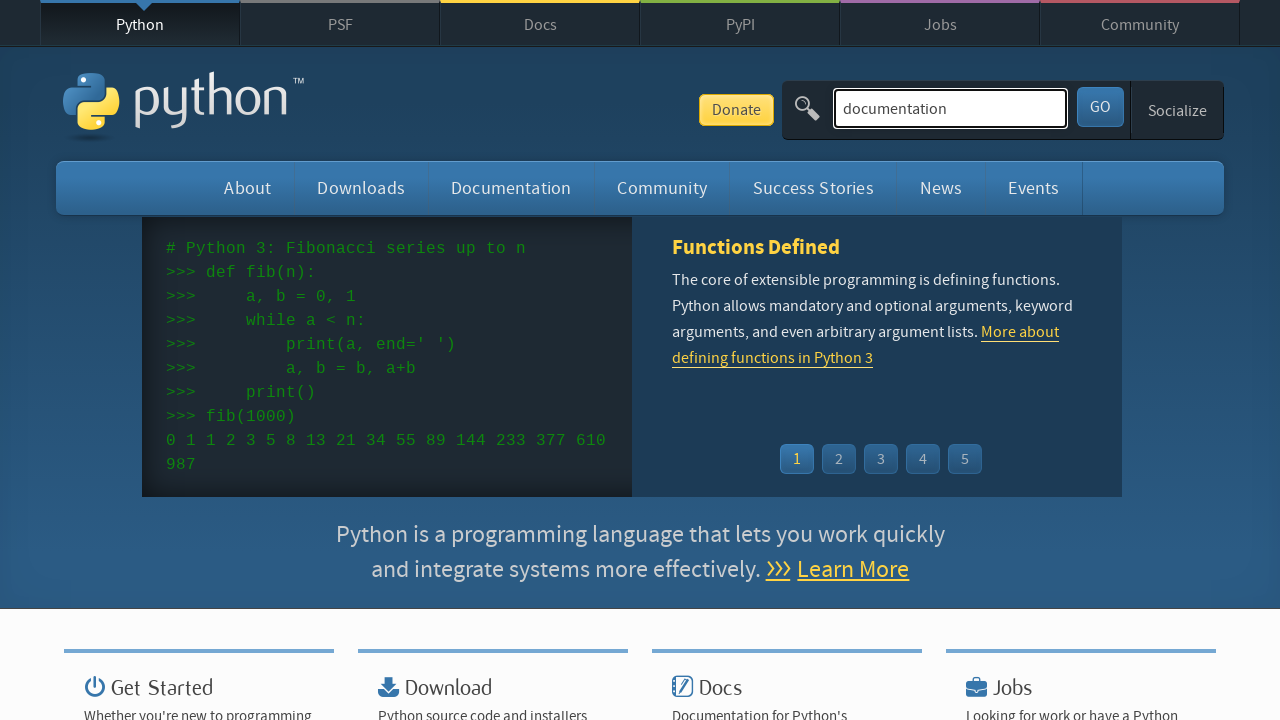

Pressed Enter to submit search query on input[name='q']
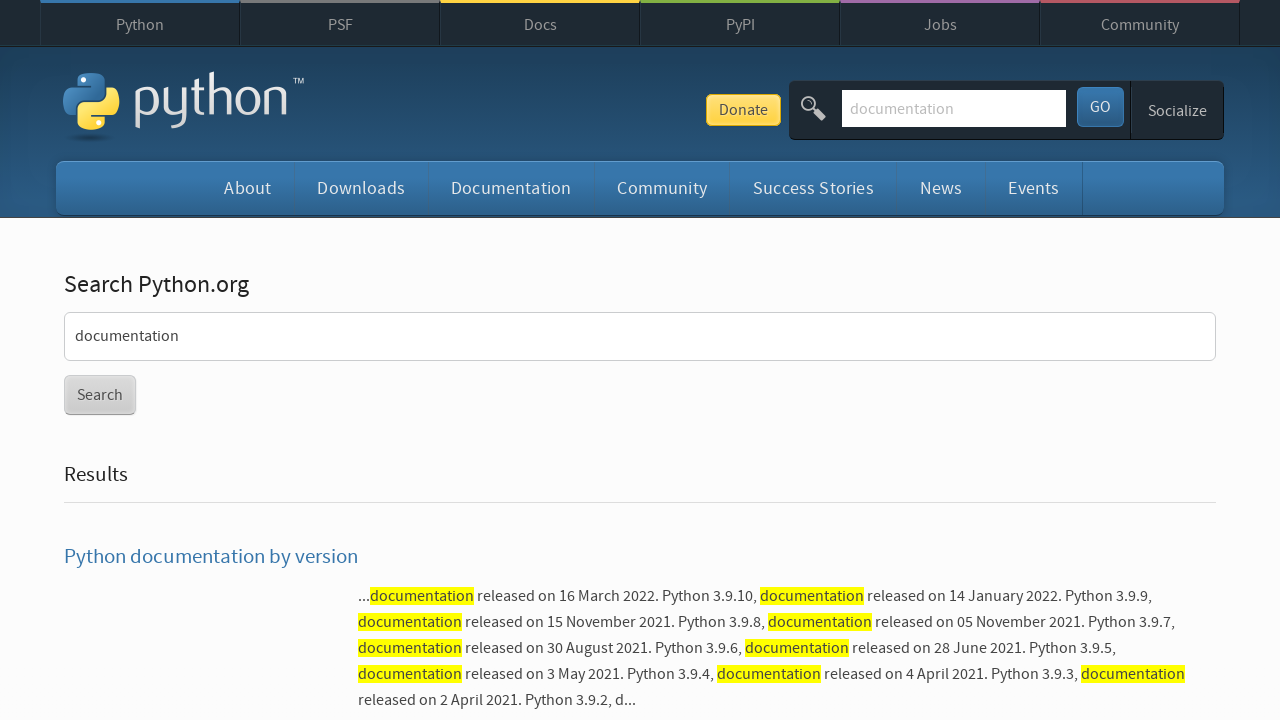

Waited for page body to load
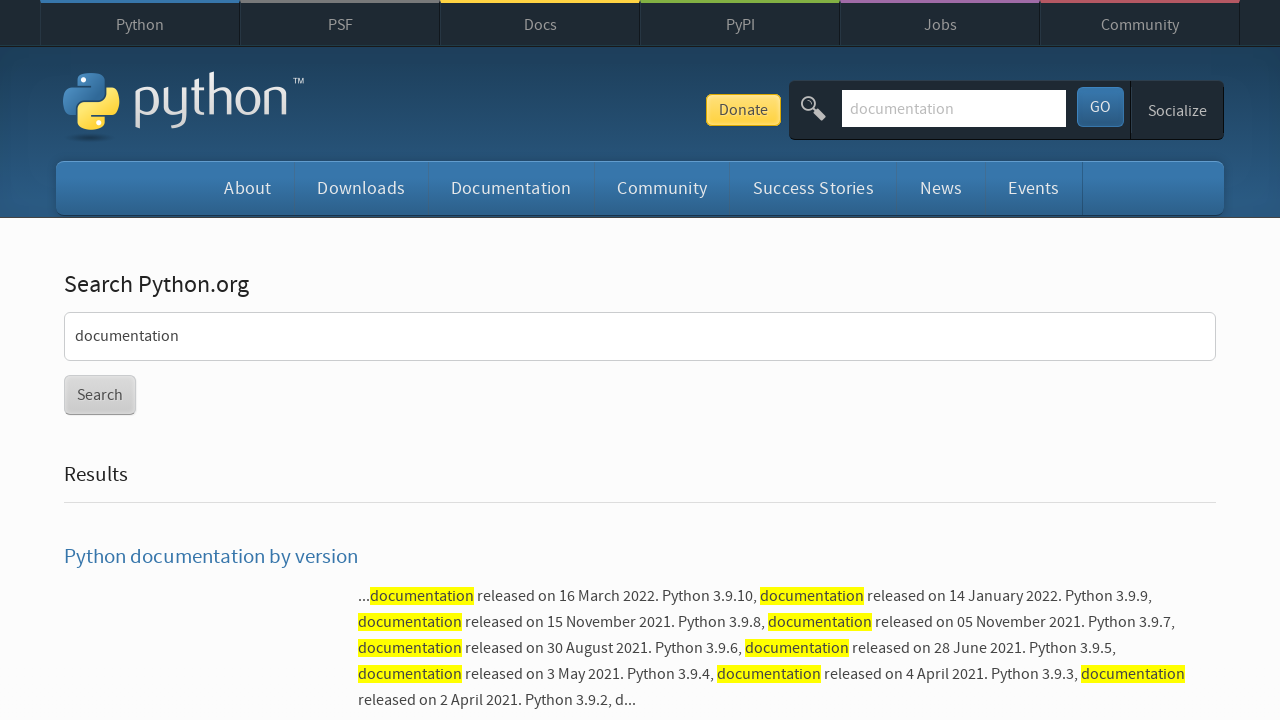

Verified search results are present (no 'No results found' message)
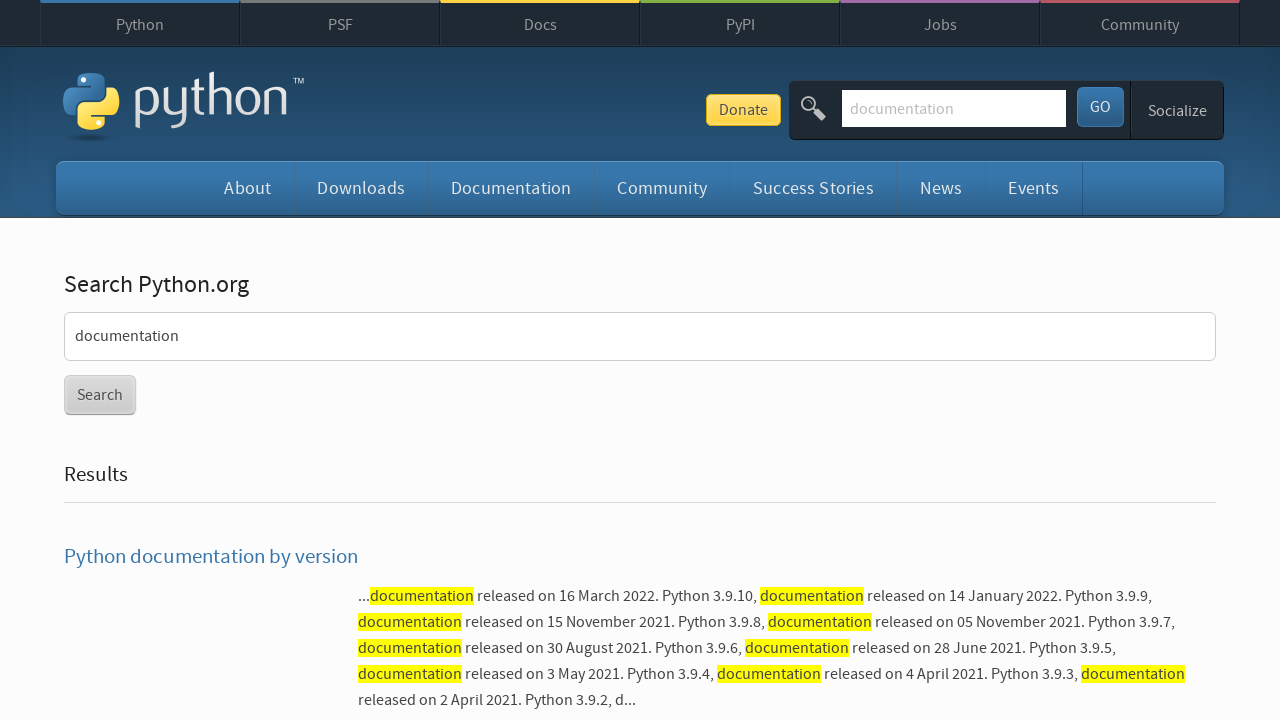

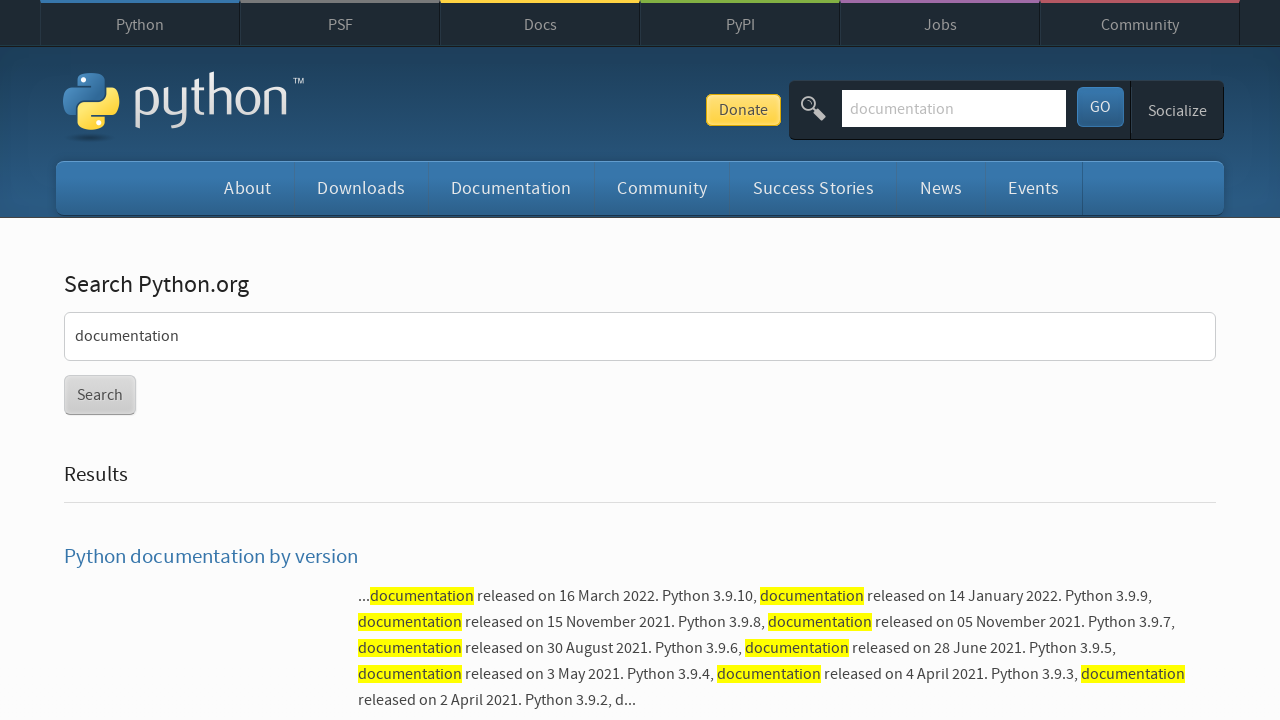